Tests opting out of A/B tests by adding an opt-out cookie before navigating to the A/B test page, then verifying the page shows "No A/B Test" from the start.

Starting URL: http://the-internet.herokuapp.com

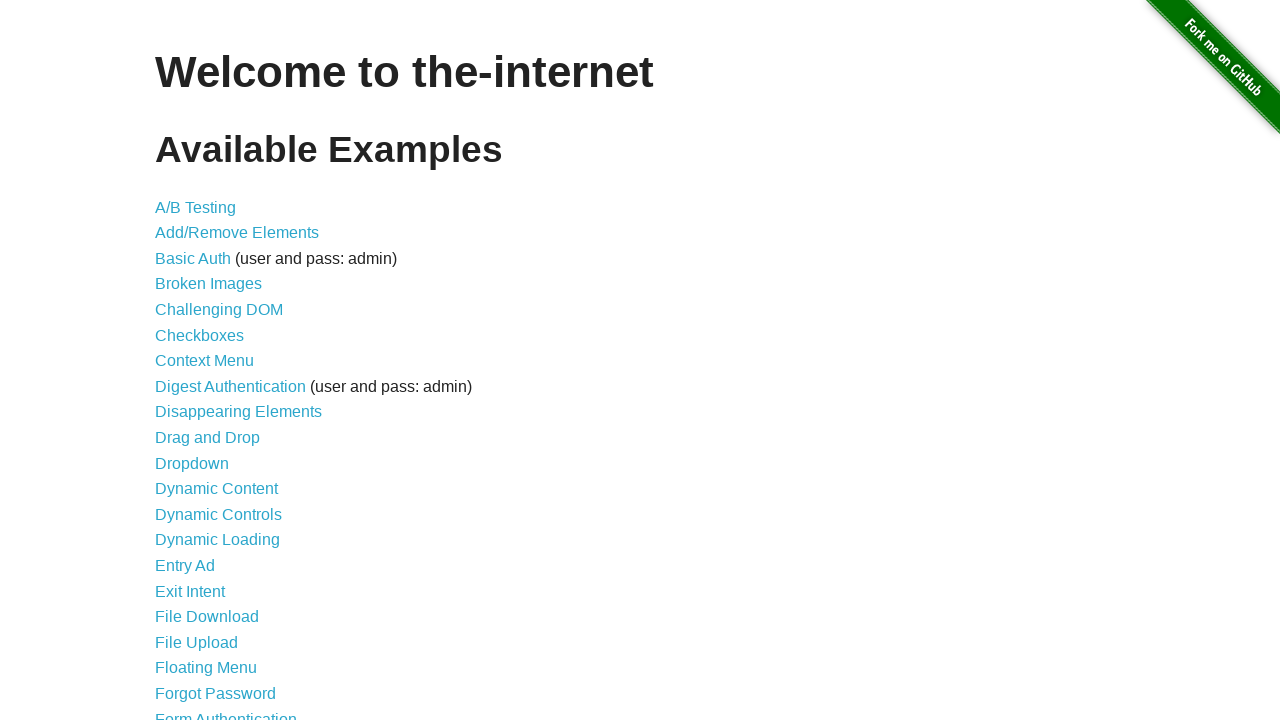

Added optimizelyOptOut cookie to prevent A/B test assignment
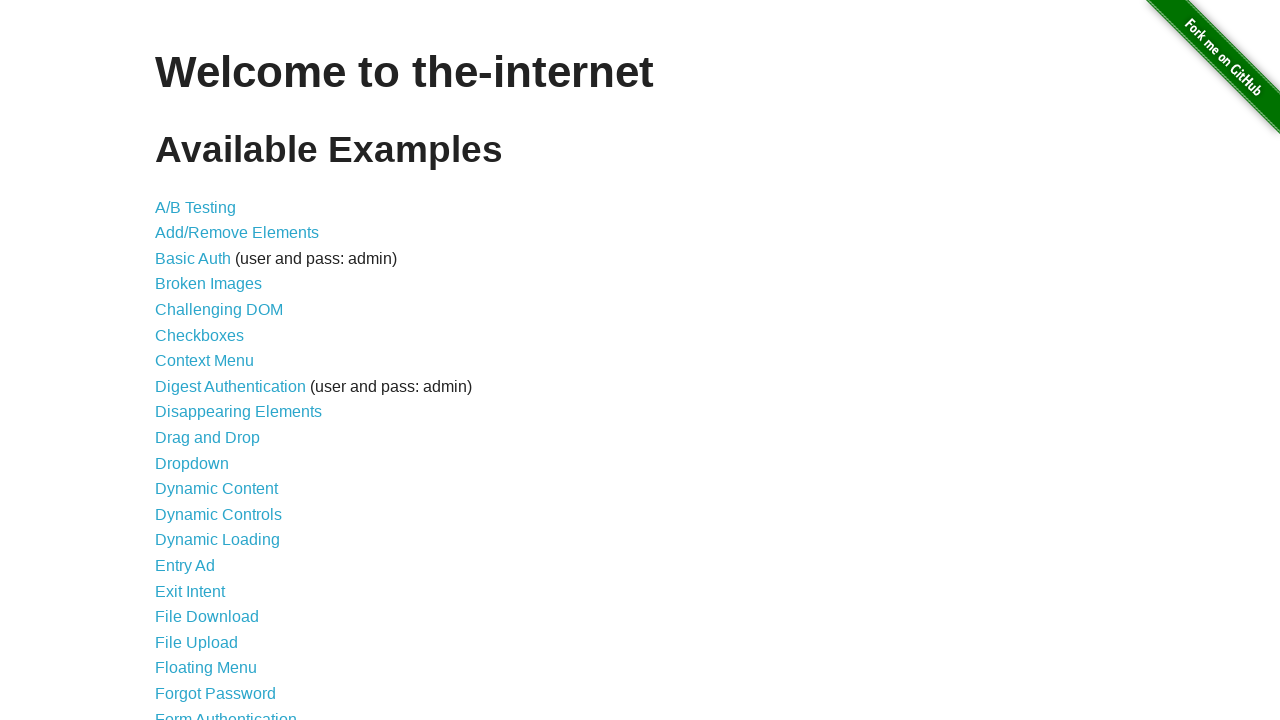

Navigated to A/B test page
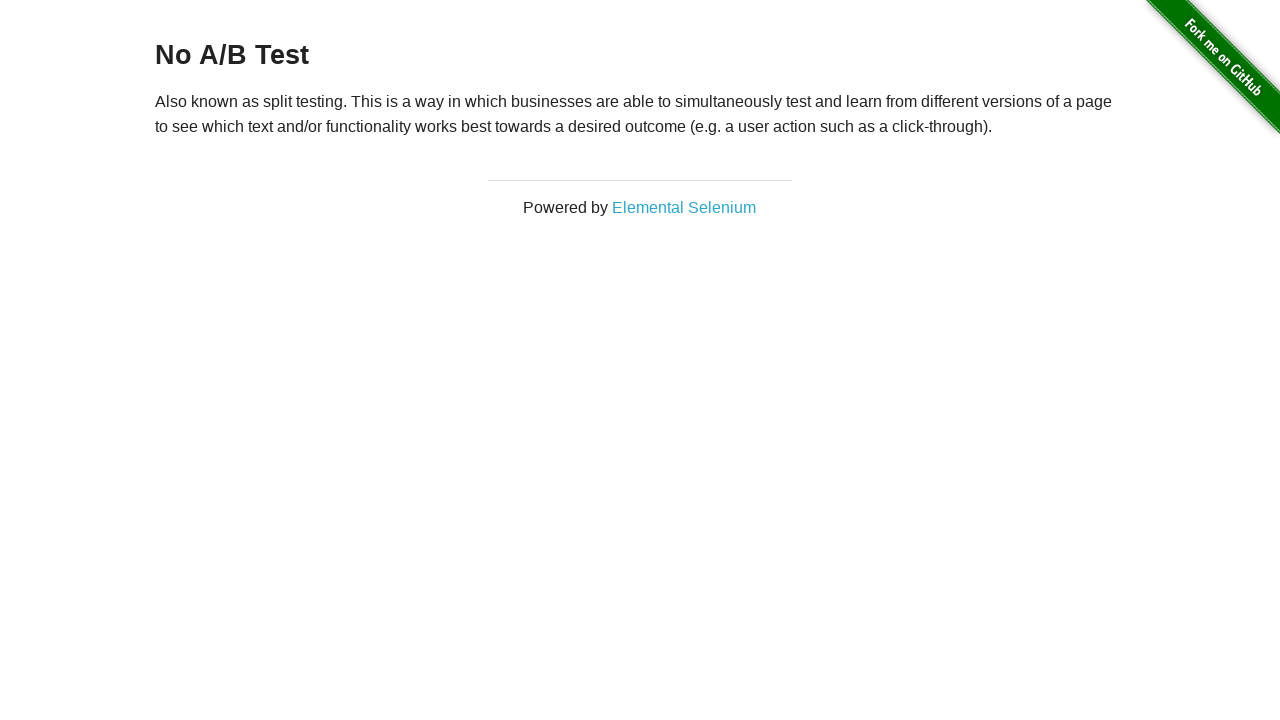

Waited for h3 heading to load
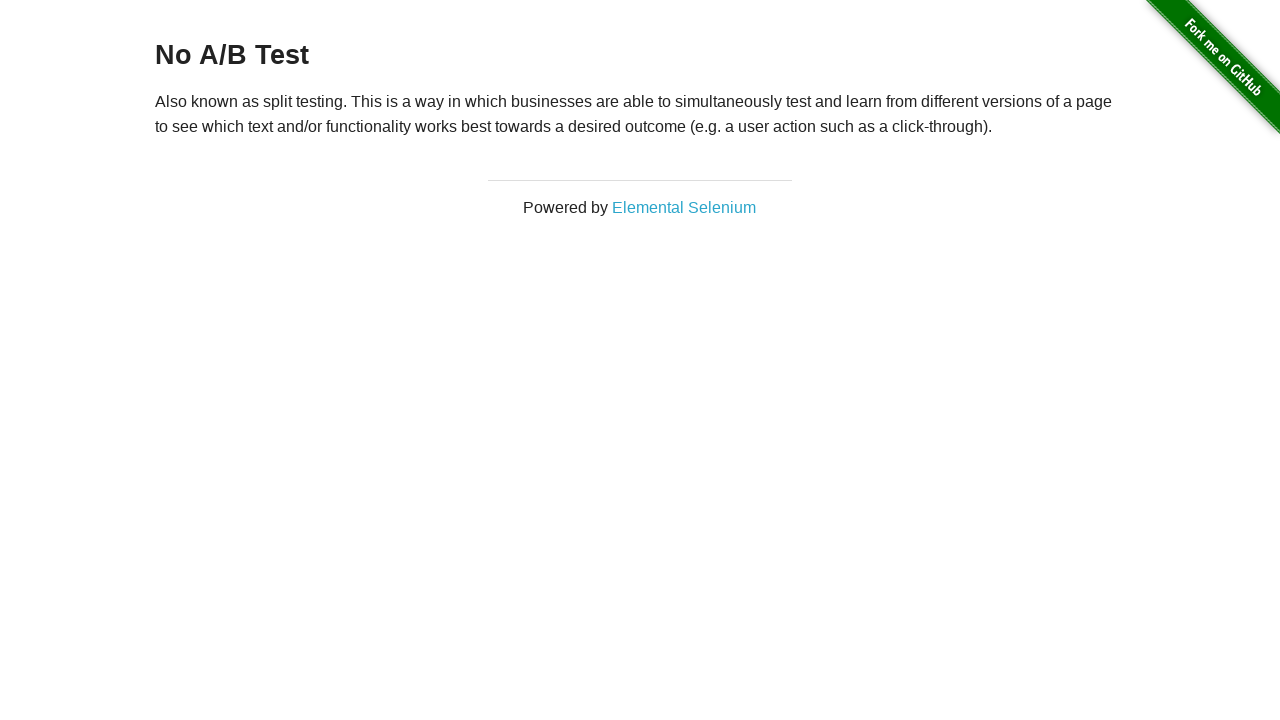

Retrieved heading text: 'No A/B Test'
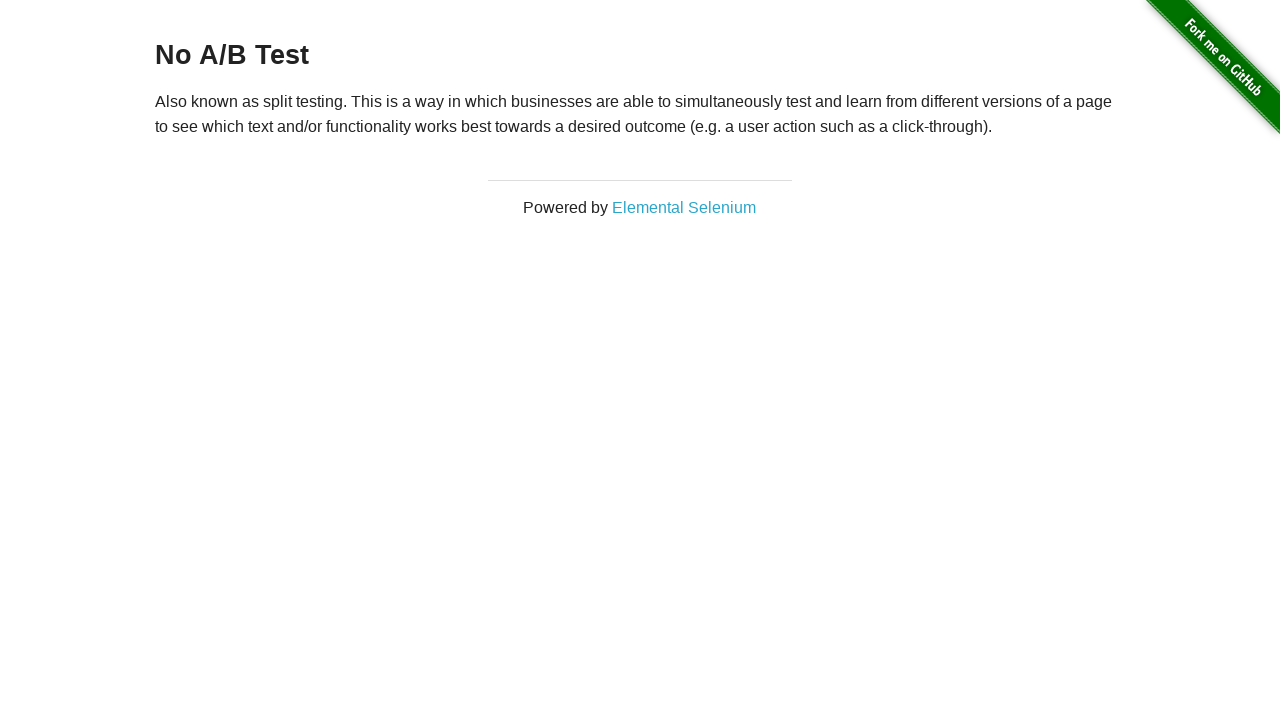

Verified heading starts with 'No A/B Test' - opt-out cookie successfully prevented A/B test assignment
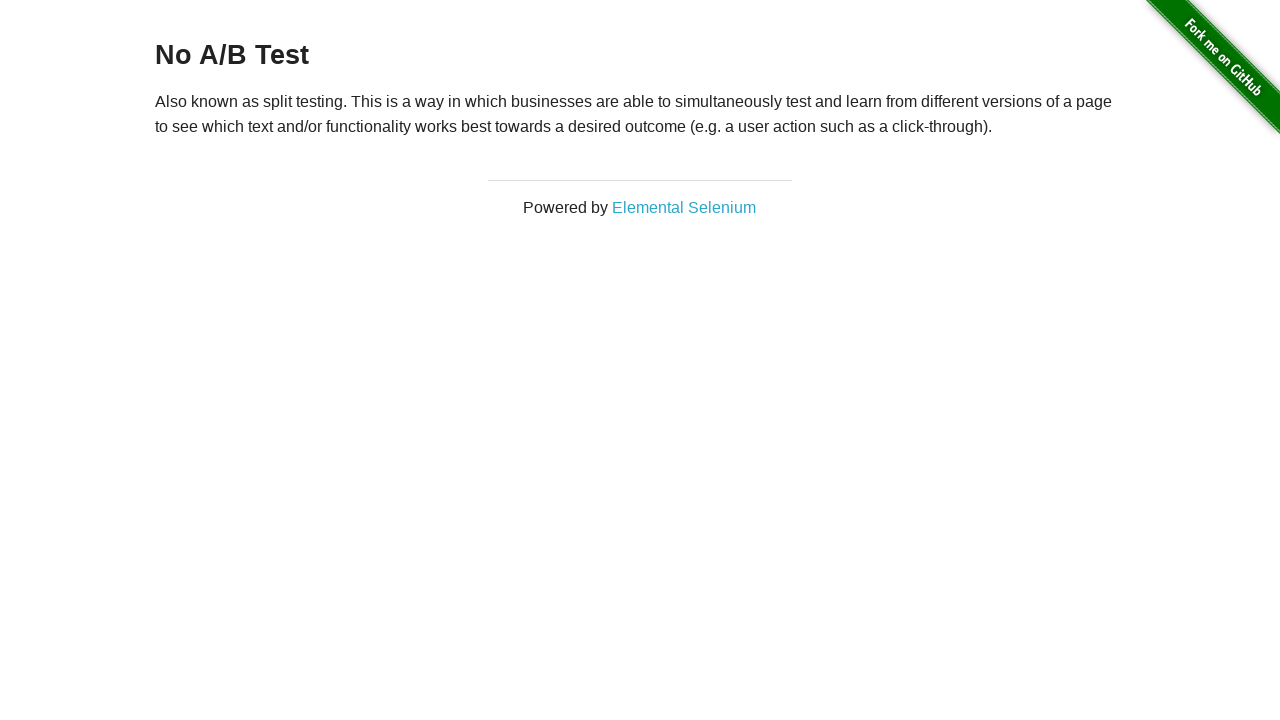

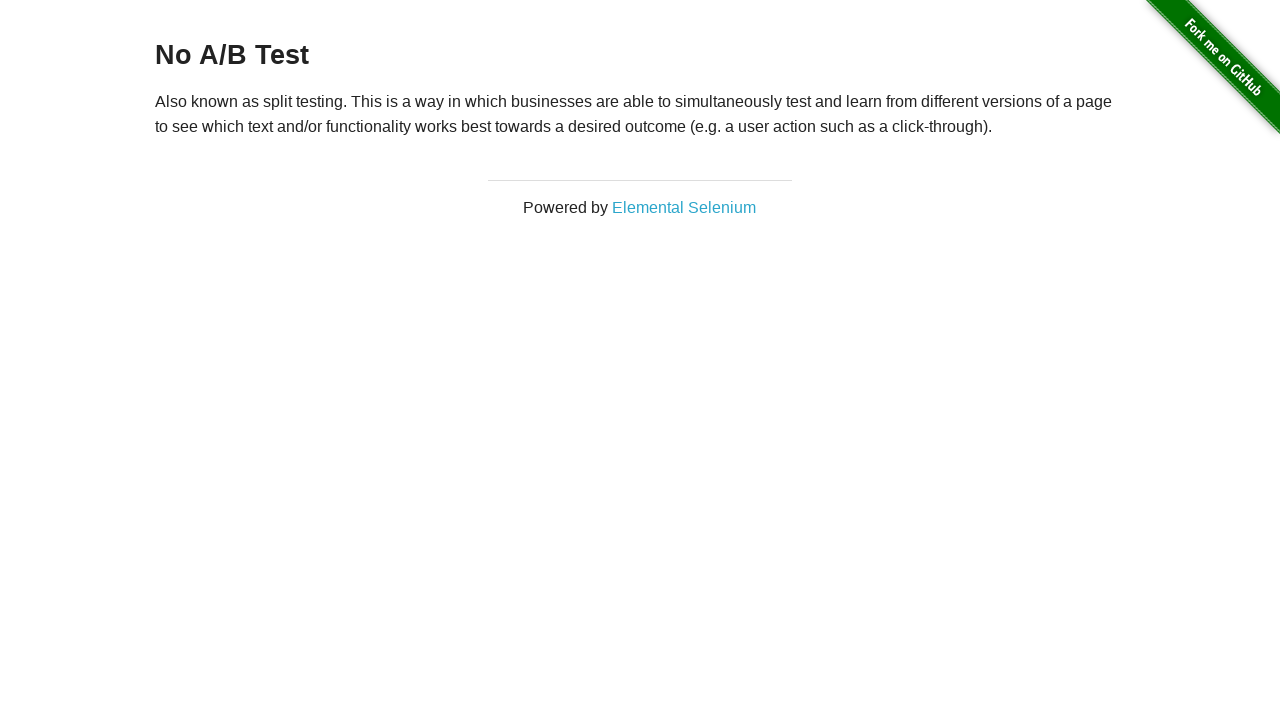